Tests changing the currency from dollars to euros and verifies that all product prices display the euro symbol

Starting URL: https://naveenautomationlabs.com/opencart/index.php?route=common/home

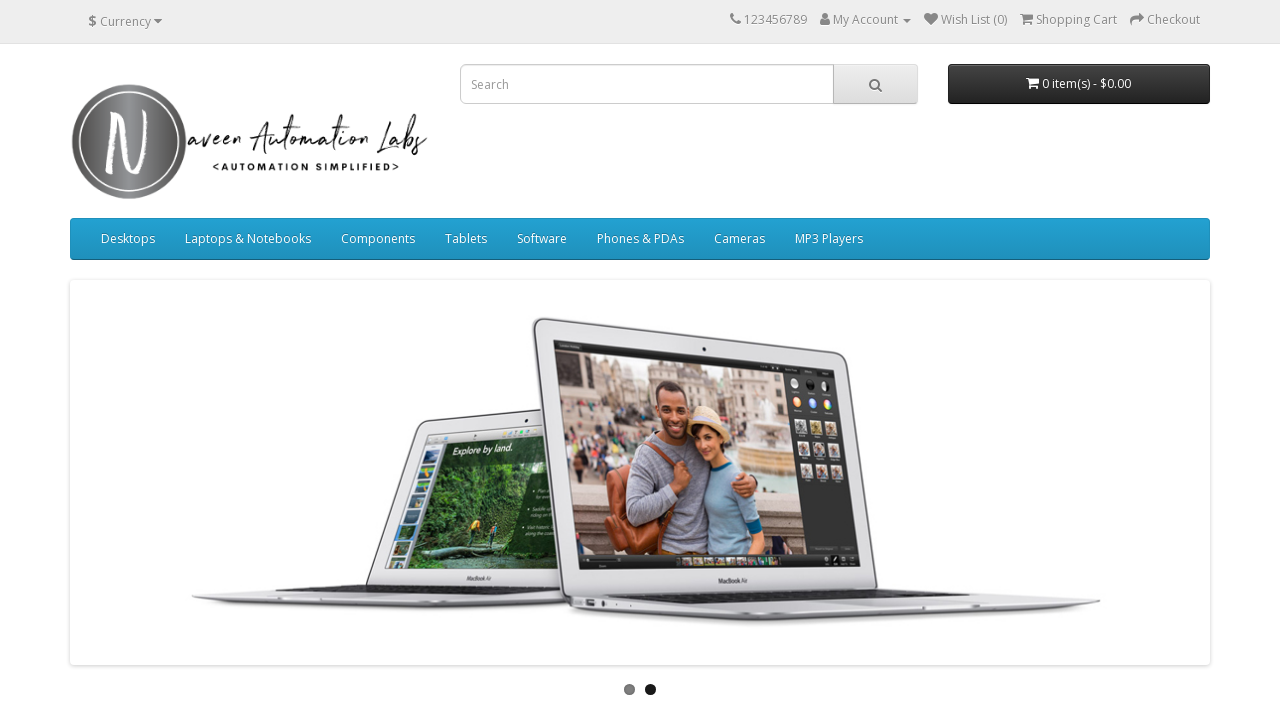

Clicked currency dropdown to open currency selection menu at (125, 21) on #form-currency
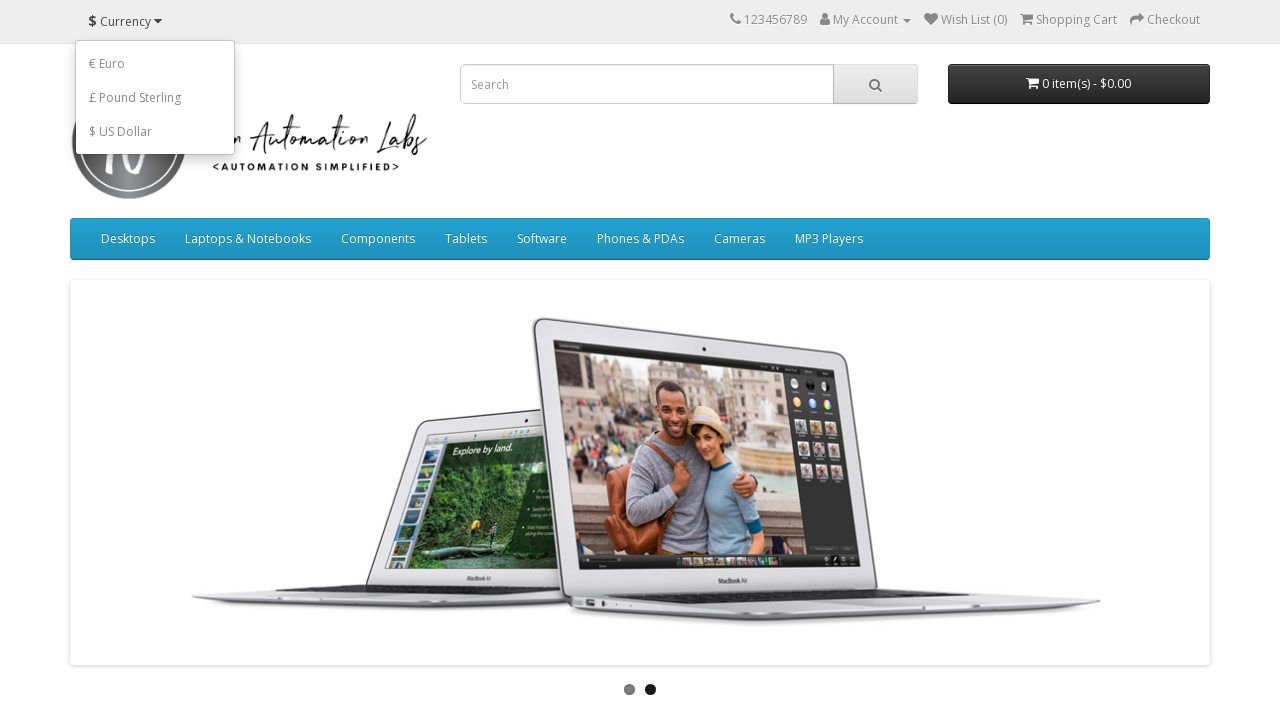

Selected EUR (Euro) currency from dropdown at (155, 63) on button[name='EUR']
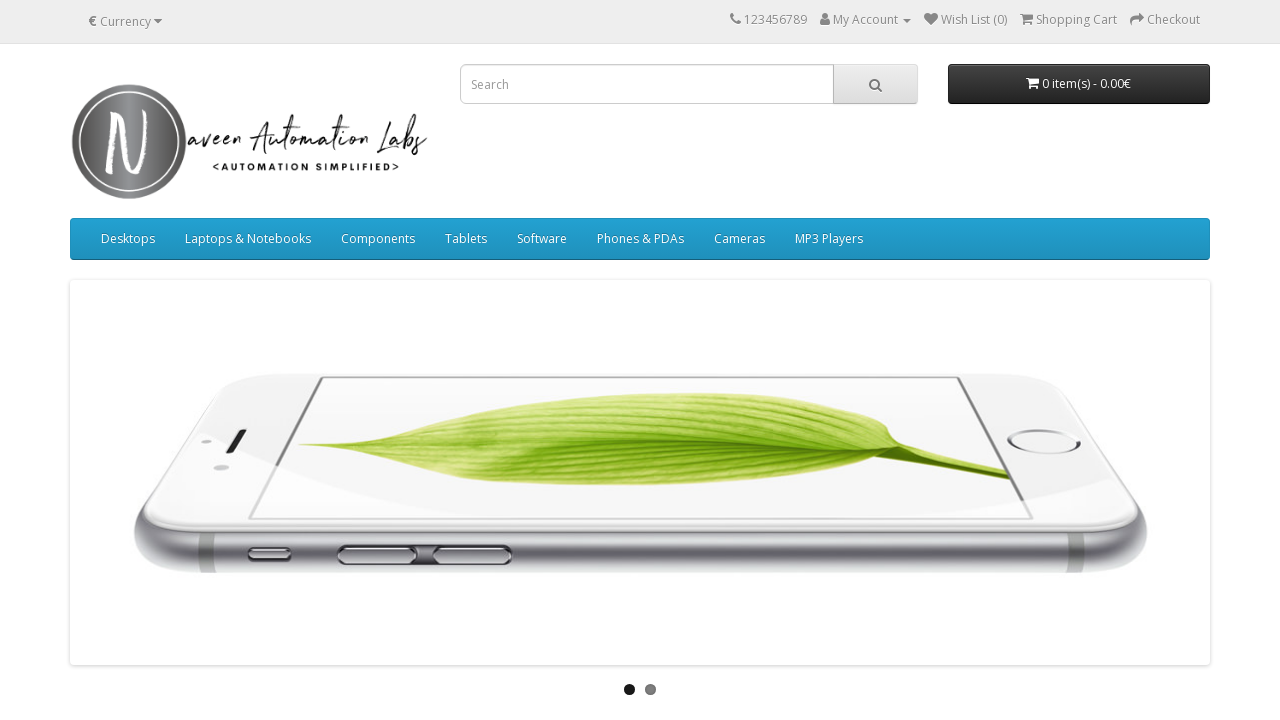

Waited for page to update with new currency
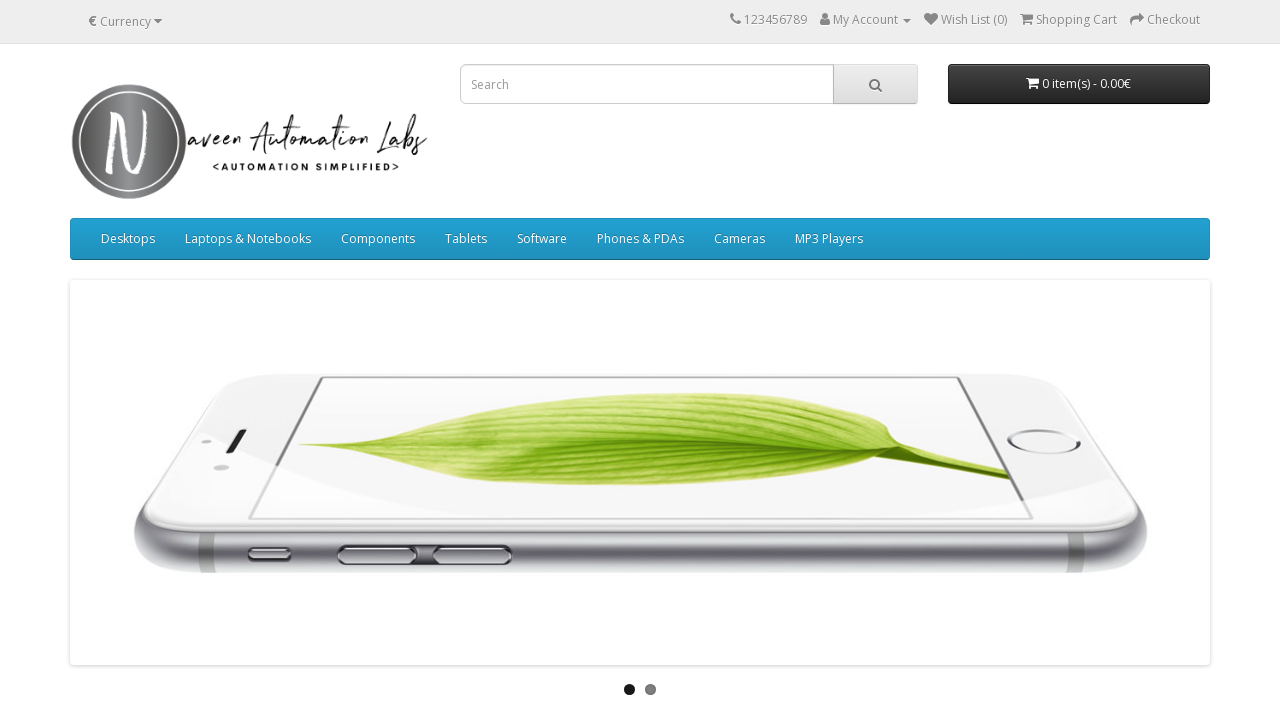

Located all product price elements on page
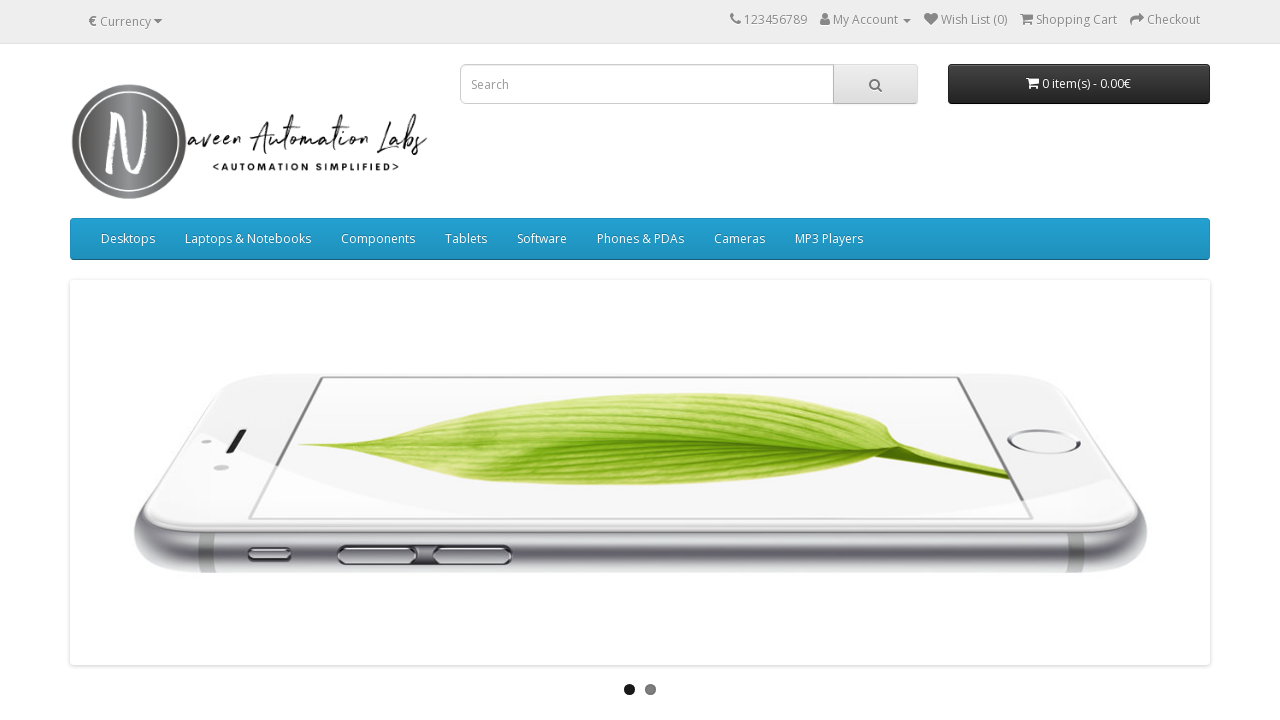

Verified price element 1 of 4 contains euro symbol (€)
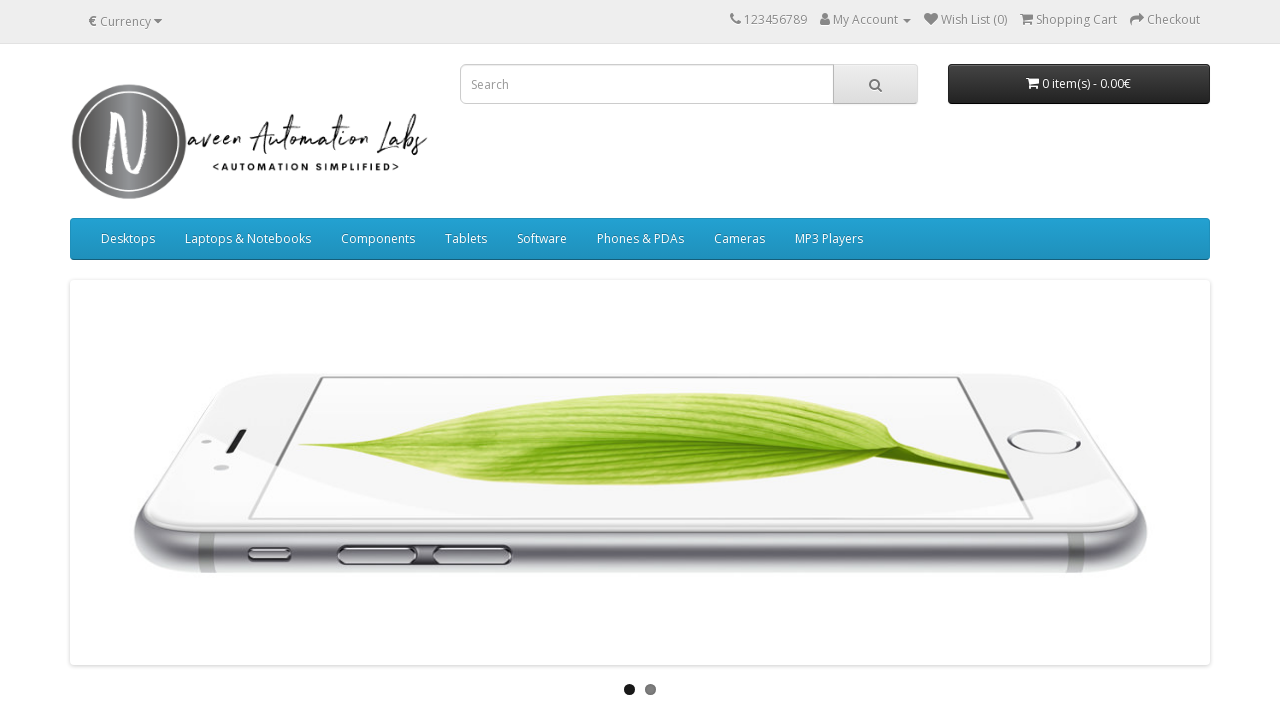

Verified price element 2 of 4 contains euro symbol (€)
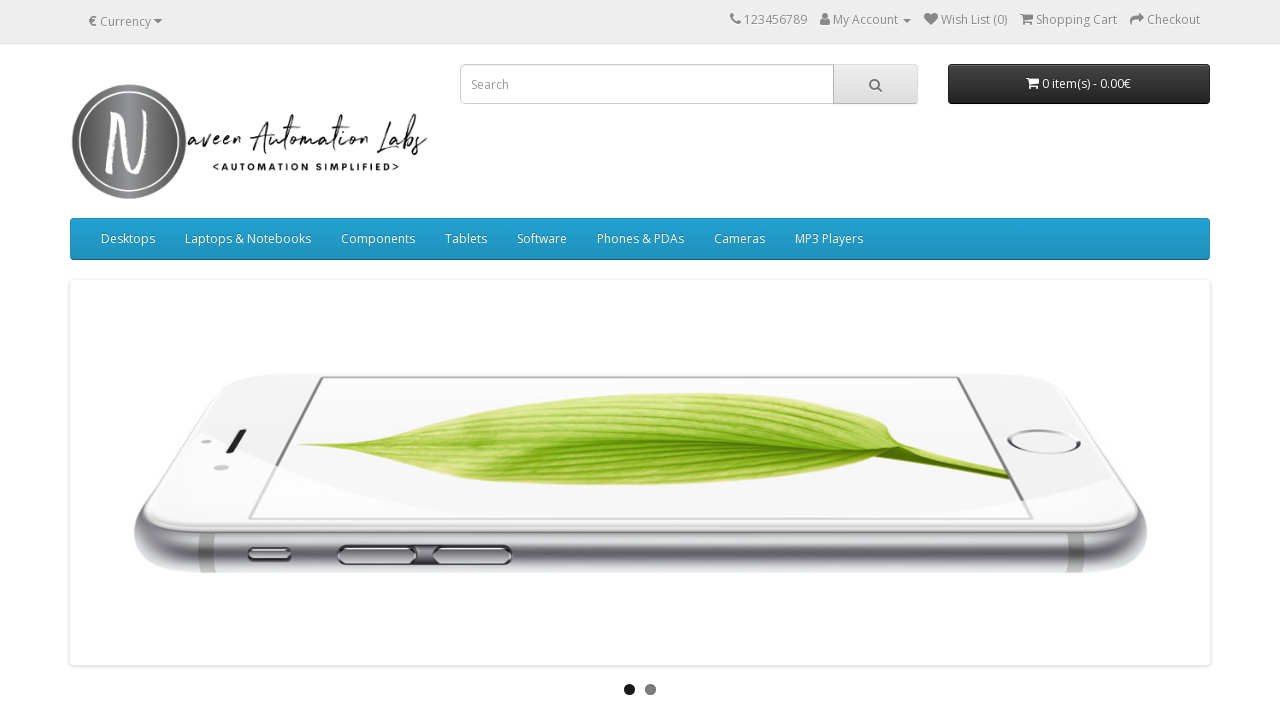

Verified price element 3 of 4 contains euro symbol (€)
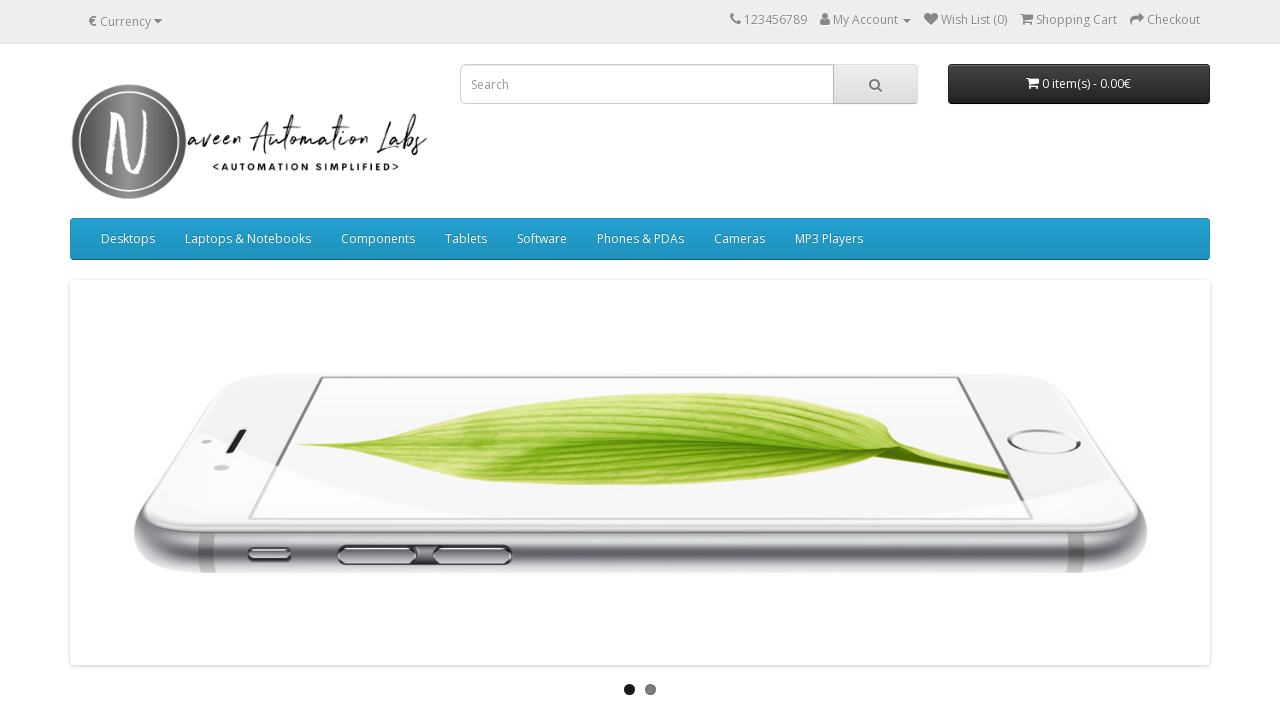

Verified price element 4 of 4 contains euro symbol (€)
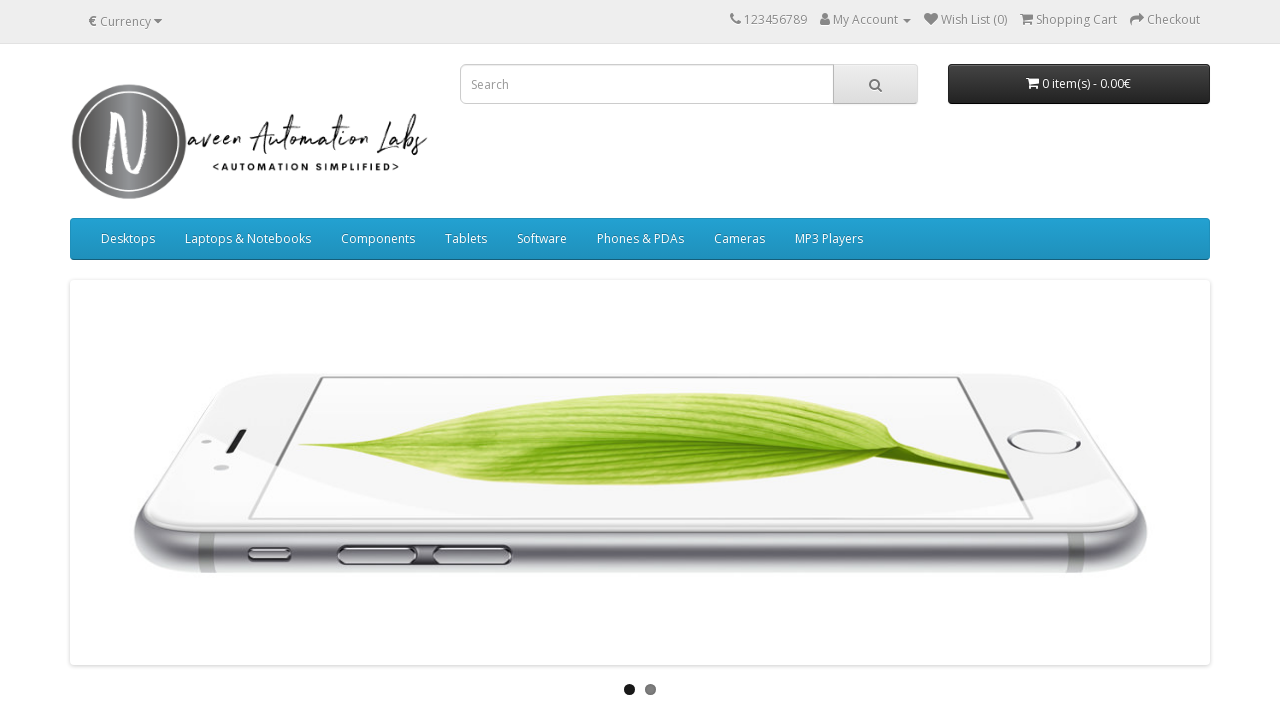

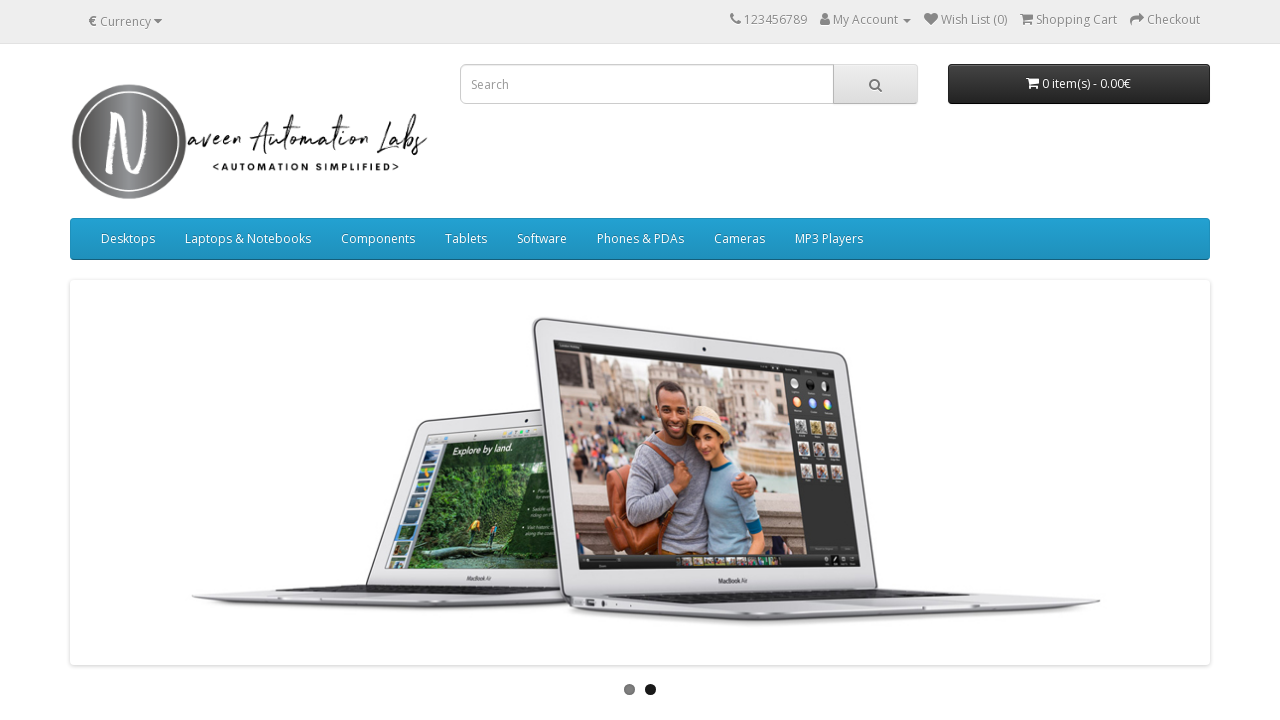